Tests browser window management including fullscreen, maximize, minimize, and resize operations

Starting URL: https://www.sqamanual.com

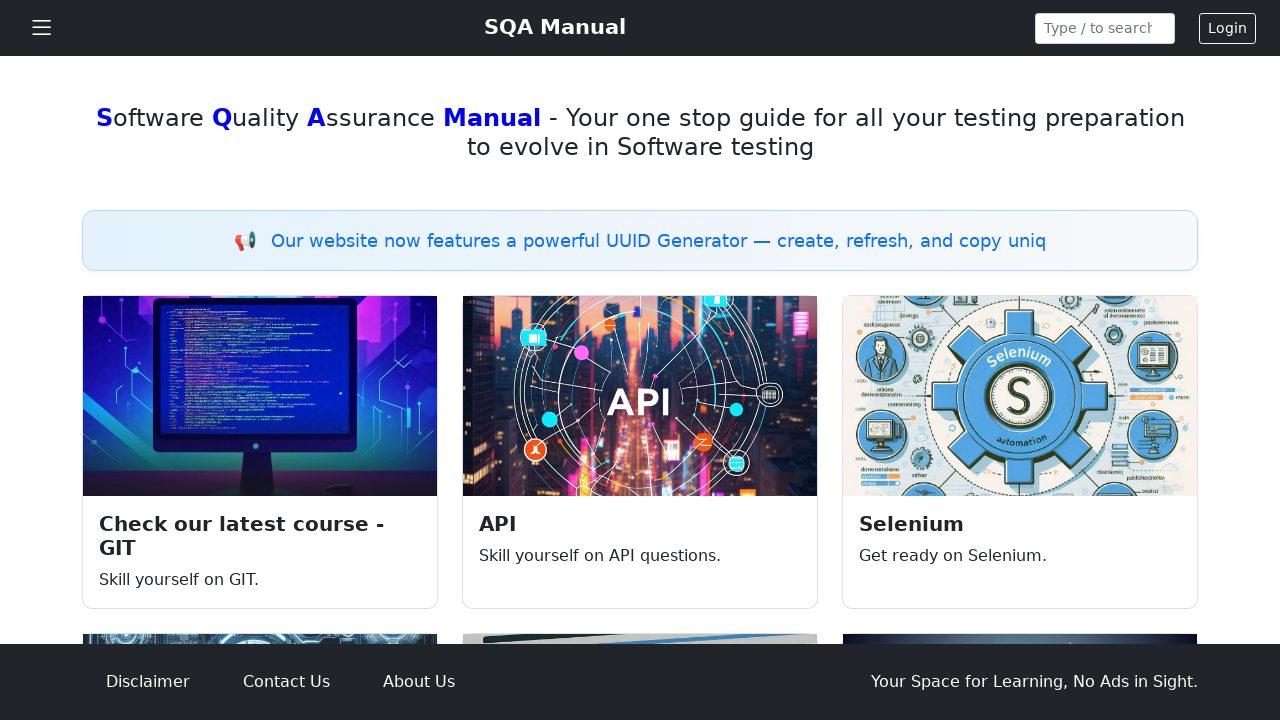

Set viewport size to 1920x1080 pixels
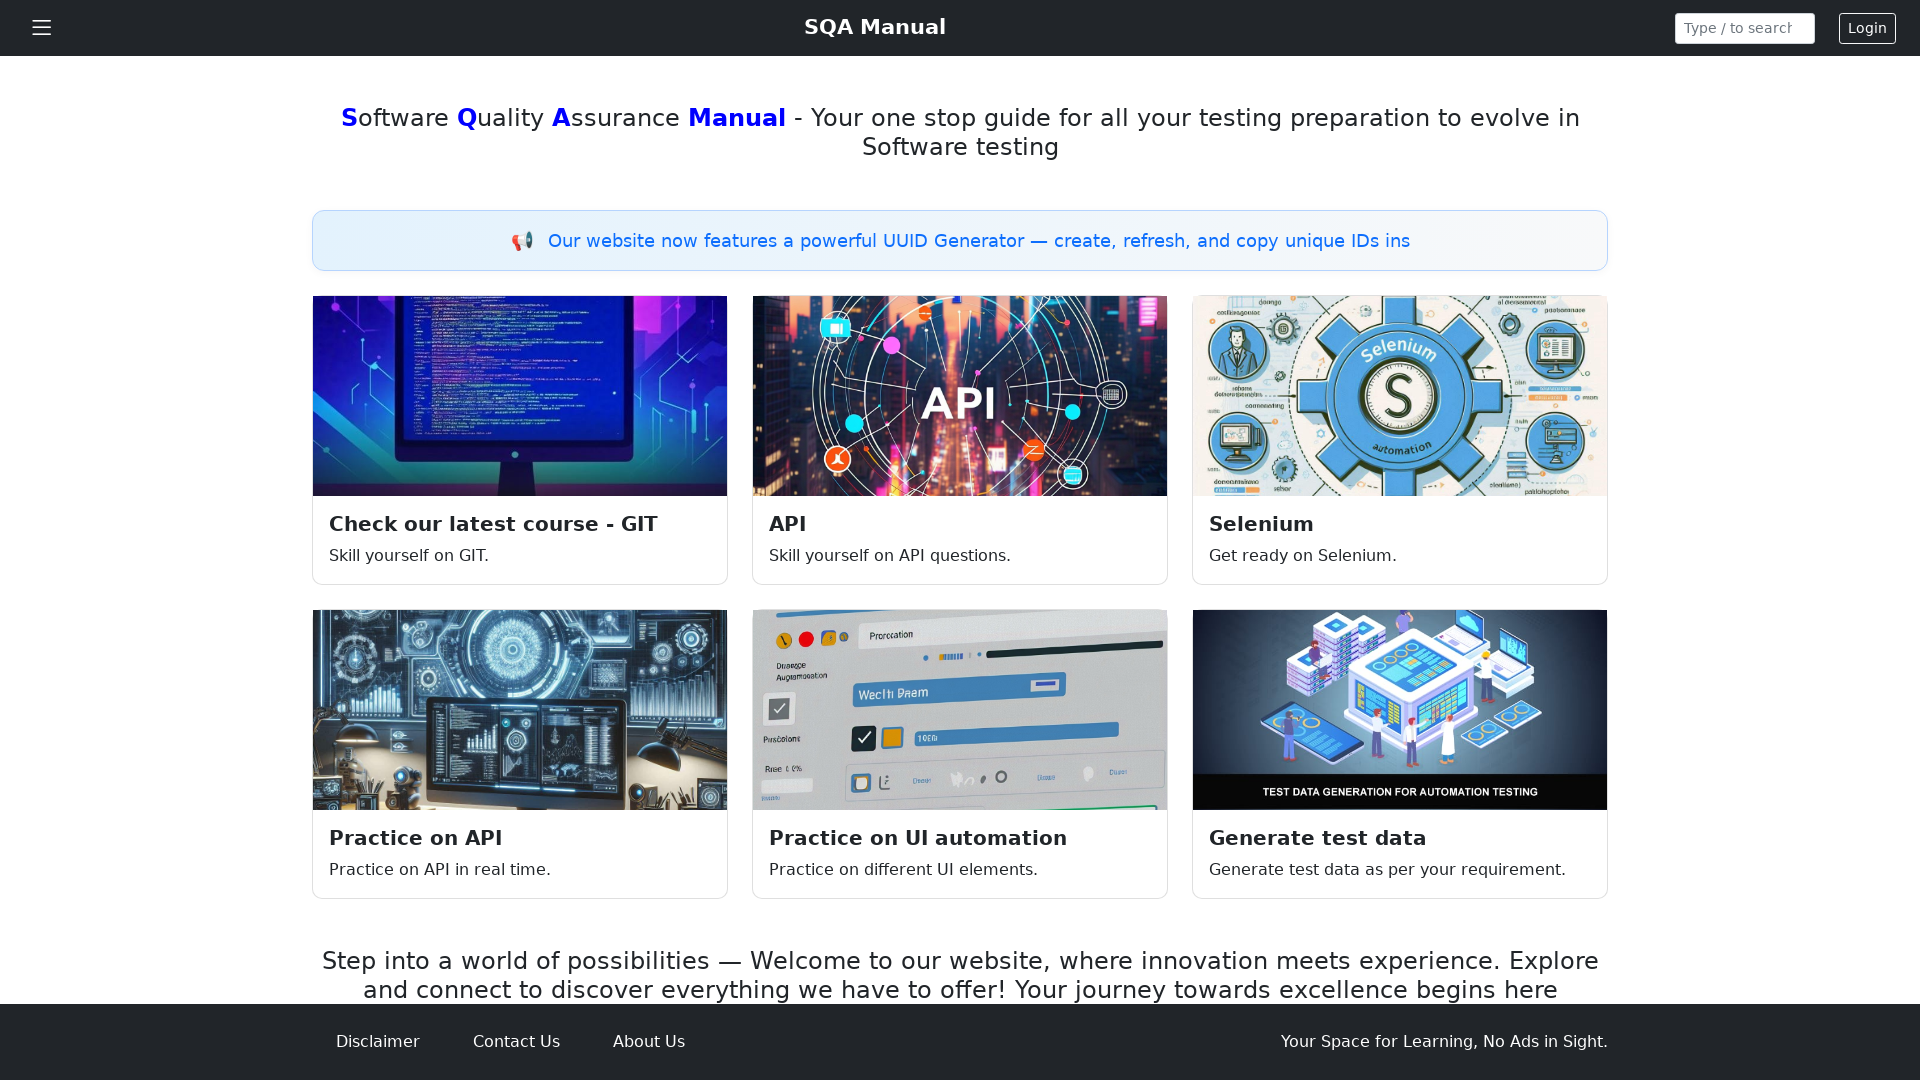

Set viewport size to 400x200 pixels
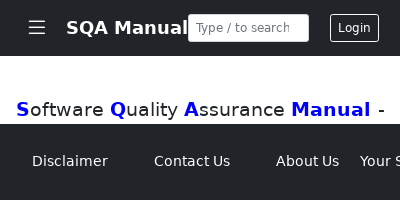

Retrieved current viewport size: {'width': 400, 'height': 200}
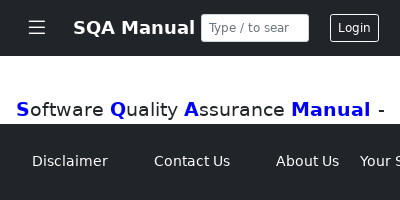

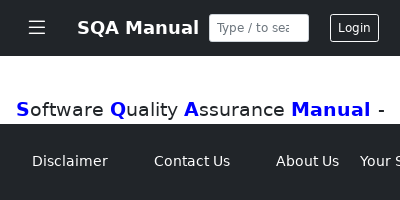